Tests that an alert appears after 5 seconds when clicking the timer alert button

Starting URL: https://demoqa.com/alerts

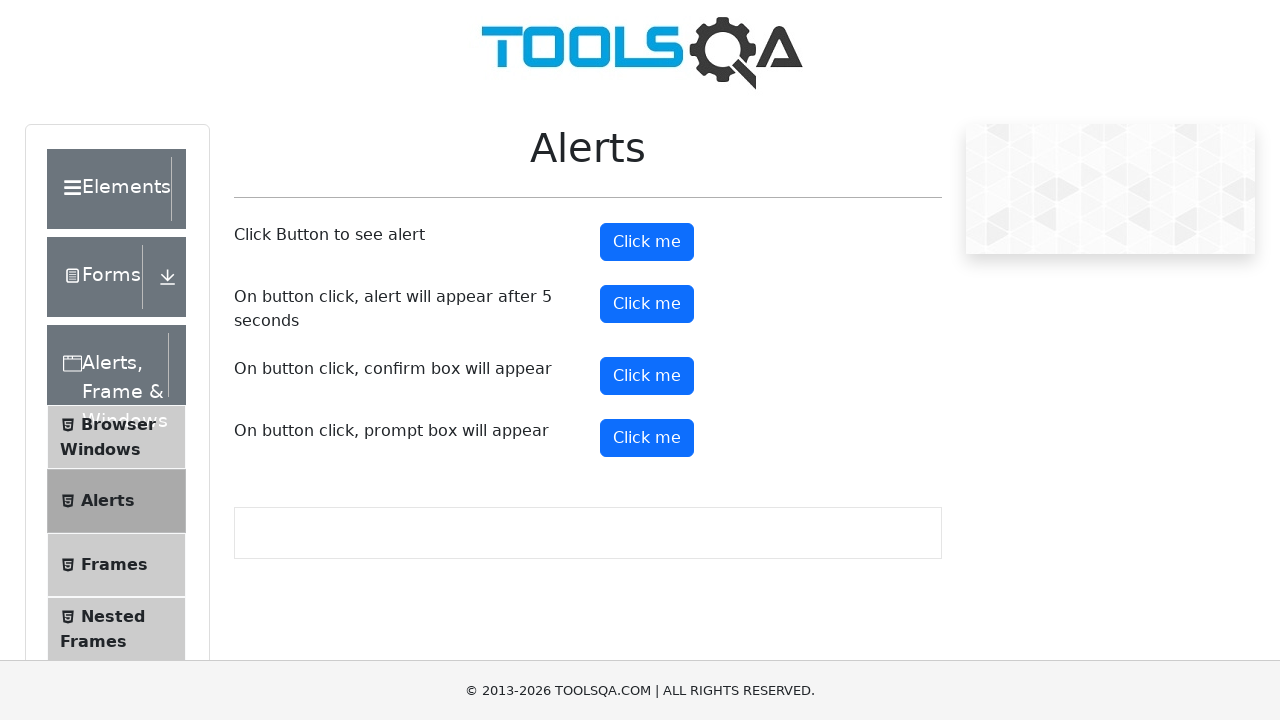

Set up dialog handler to automatically accept alerts
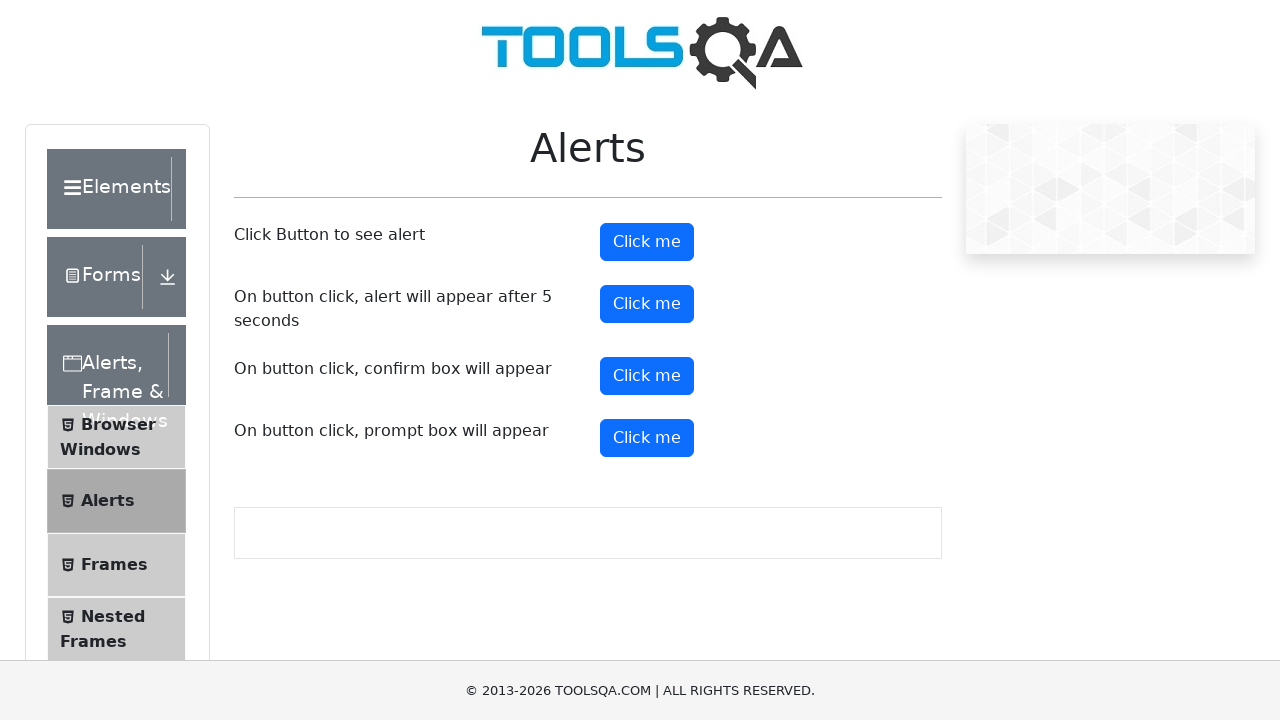

Clicked timer alert button to trigger delayed alert at (647, 304) on #timerAlertButton
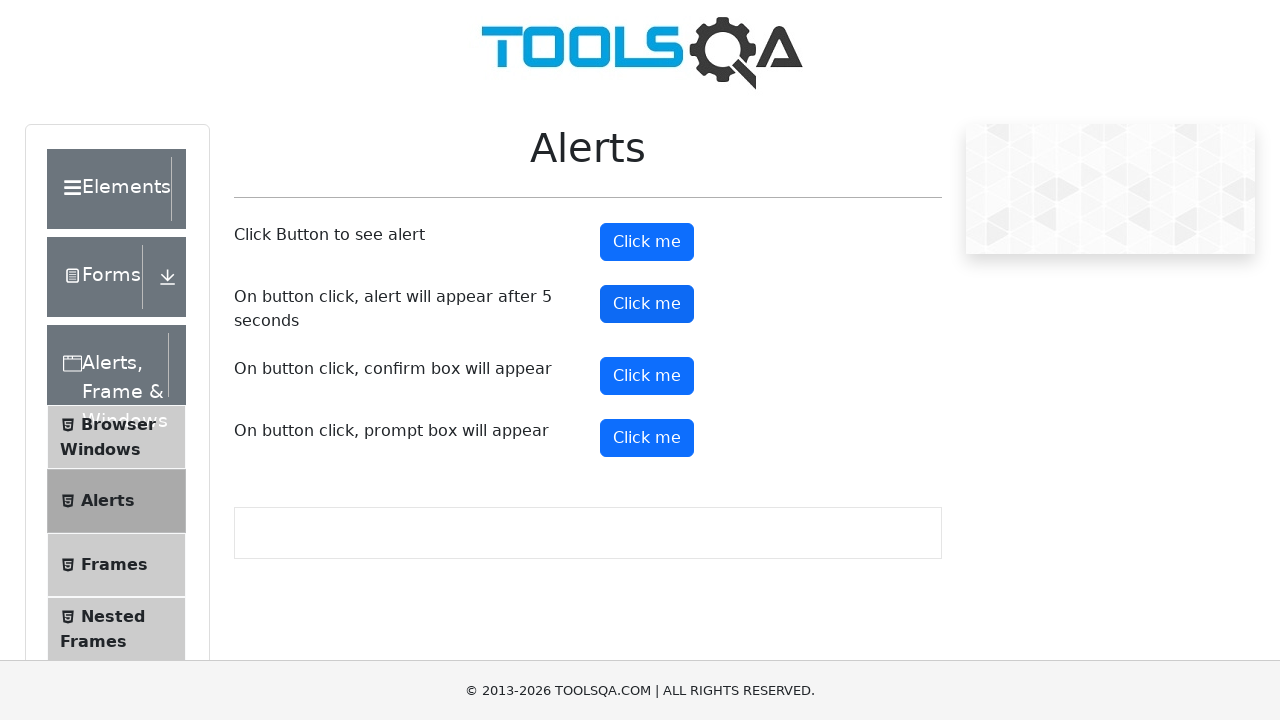

Waited 6 seconds for the alert to appear and be handled
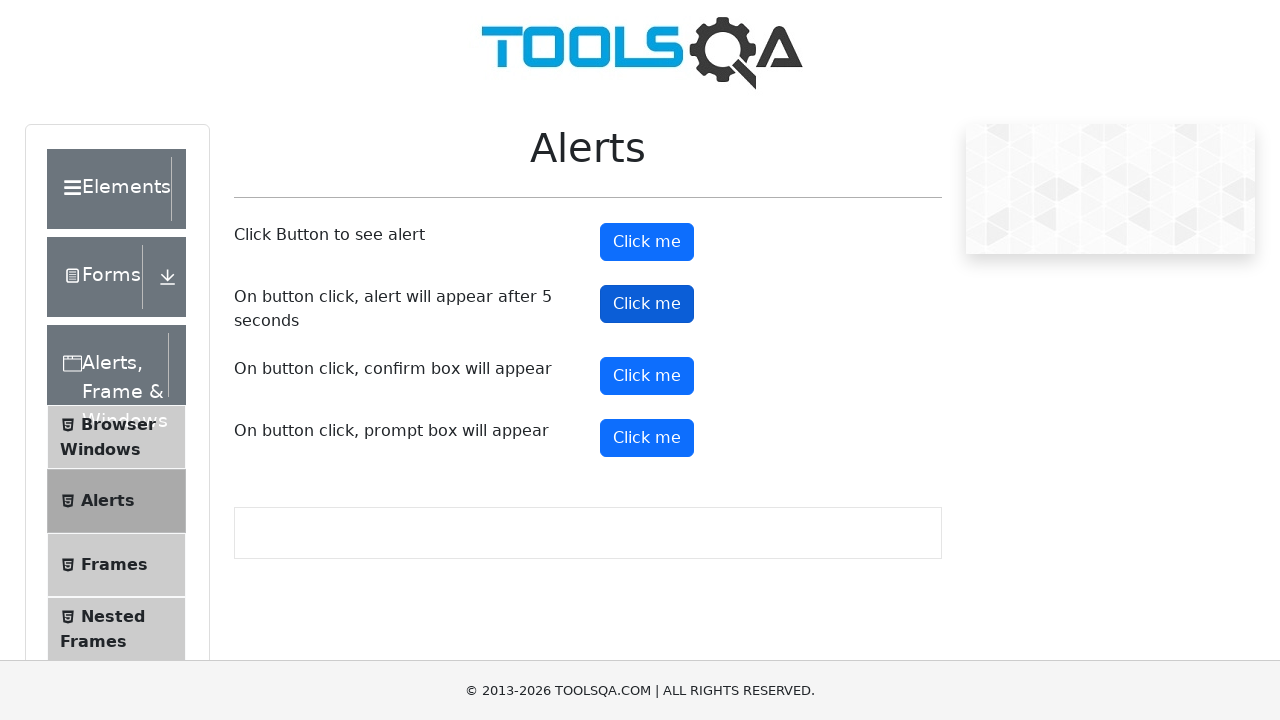

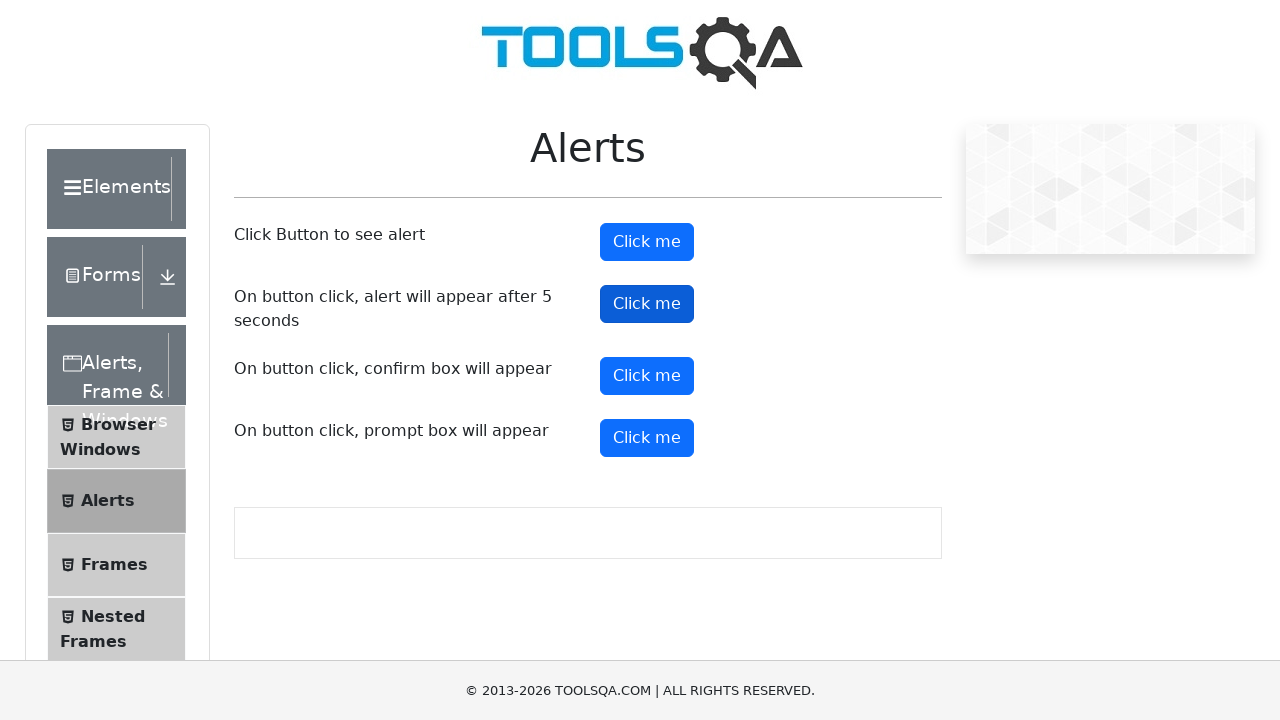